Tests the WeightWatchers workshop/studio finder functionality by searching for in-person workshops using different zip codes, clicking on the search results, and navigating to studio detail pages.

Starting URL: https://www.weightwatchers.com/us/

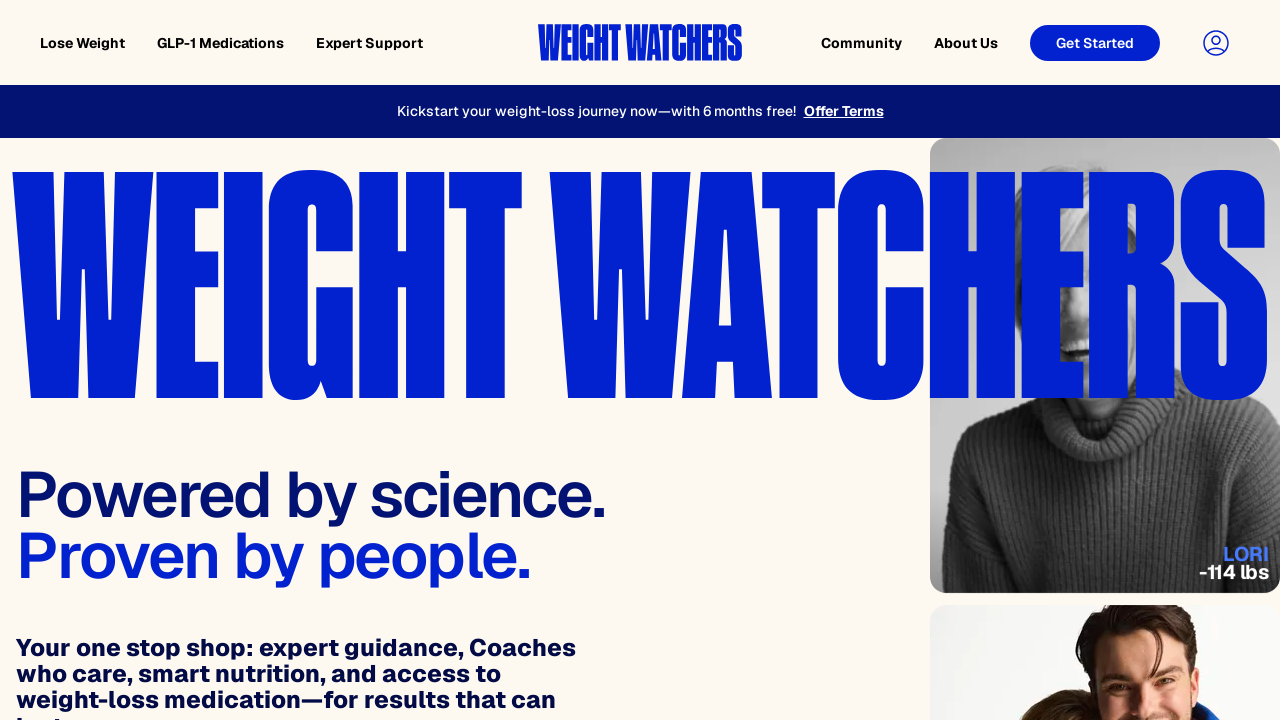

Waited for page to reach networkidle state
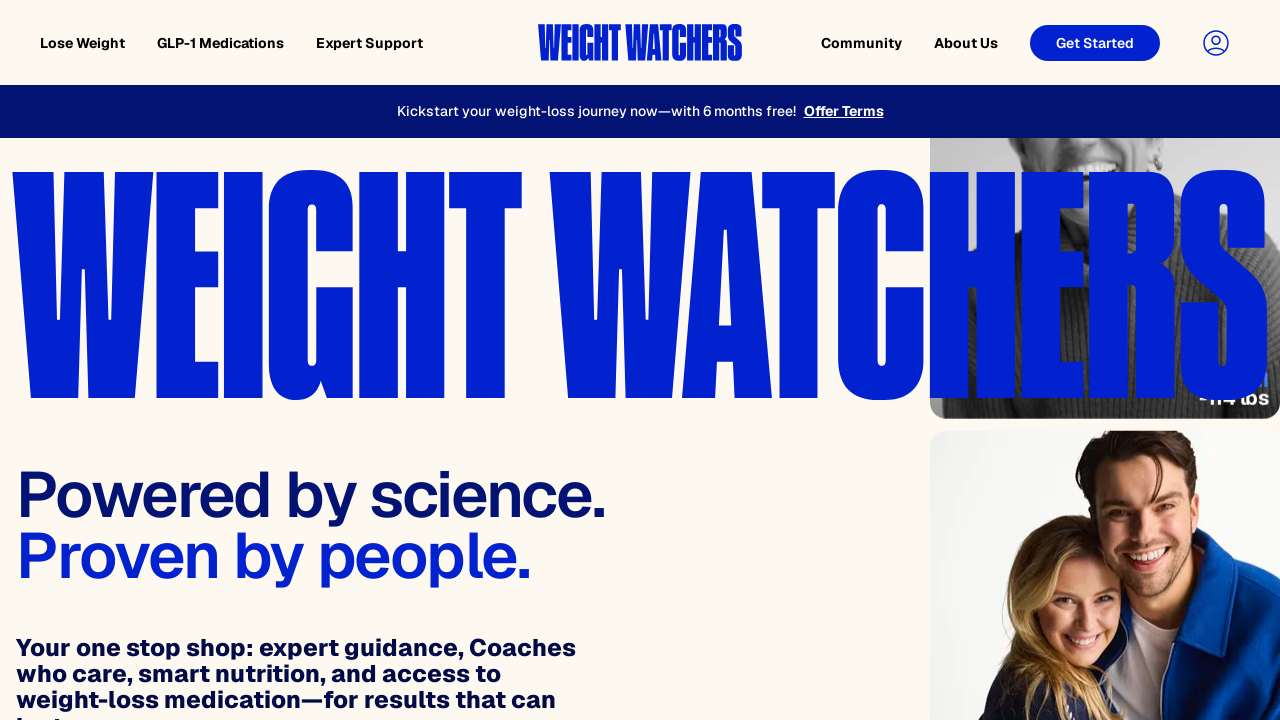

Failed to click location icon (timeout or element not found) on [icon='location']
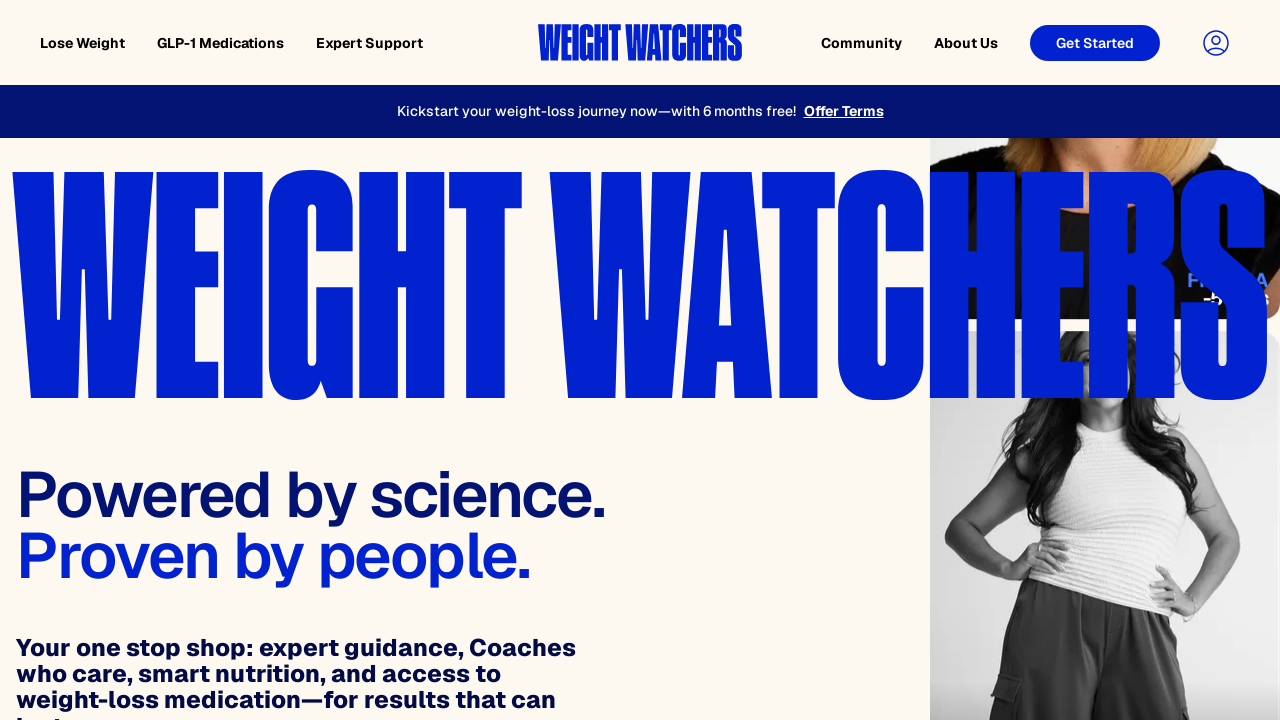

Failed to click In-Person option (timeout or element not found) on .iconWrapper-1dvW4
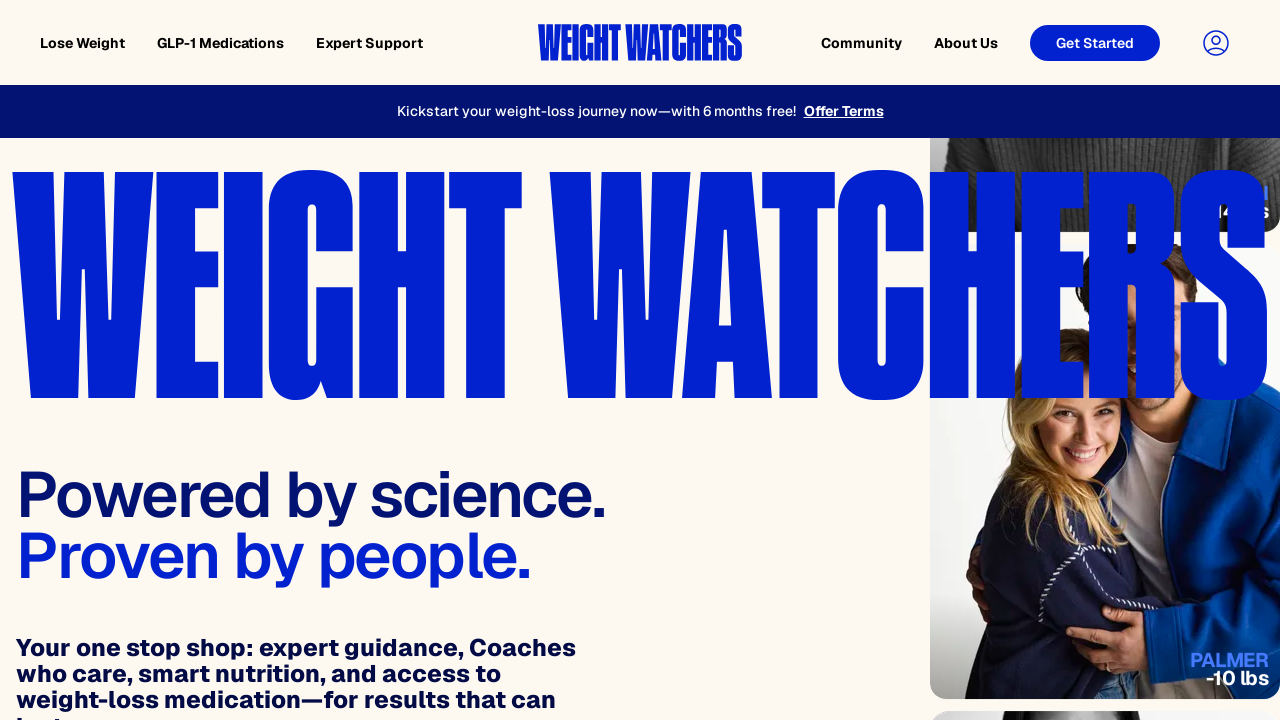

Failed to fill location search field with zip code 11372 on [title='location-search']
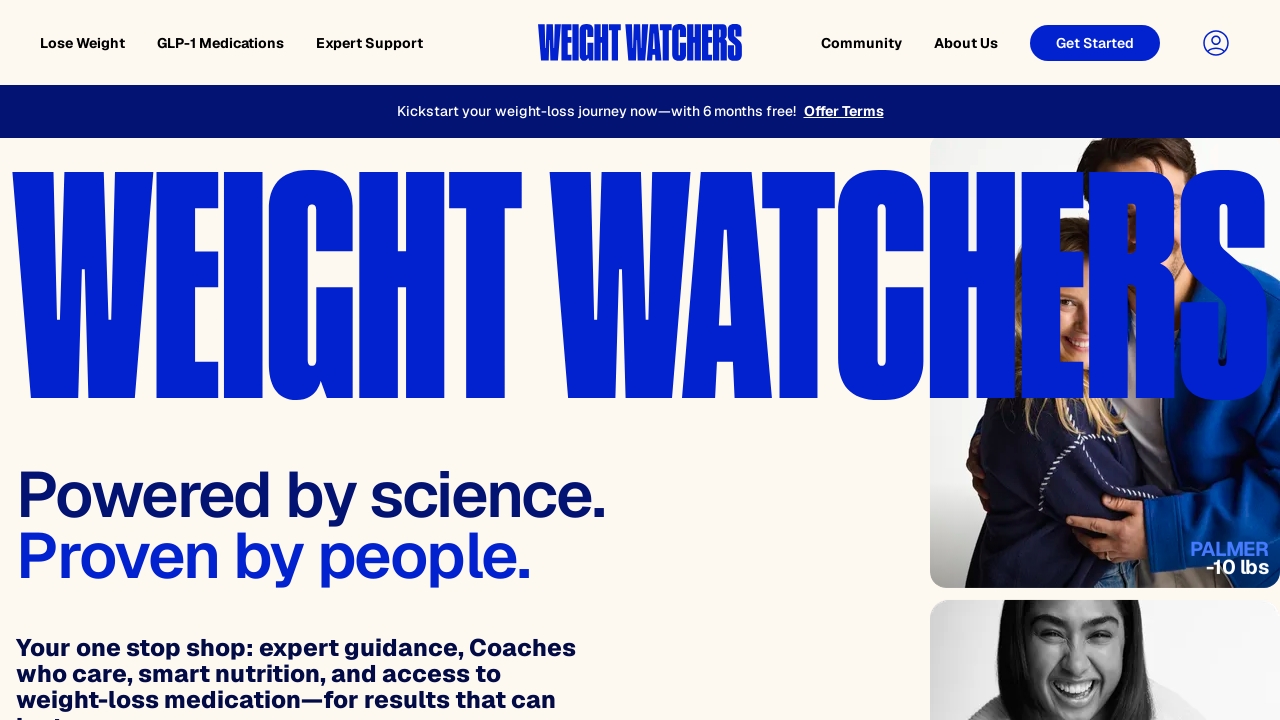

Failed to click Submit button (timeout or element not found) on [aria-label='Submit']
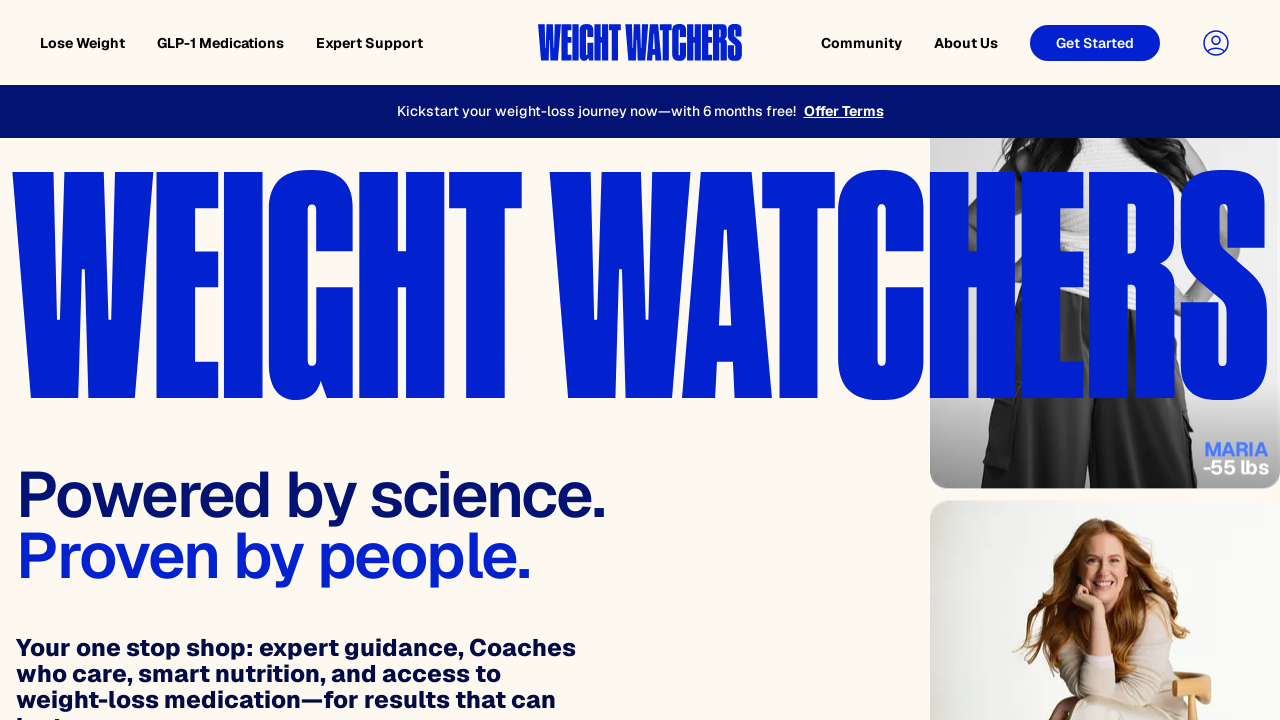

Scrolled down 800 pixels to see studio links
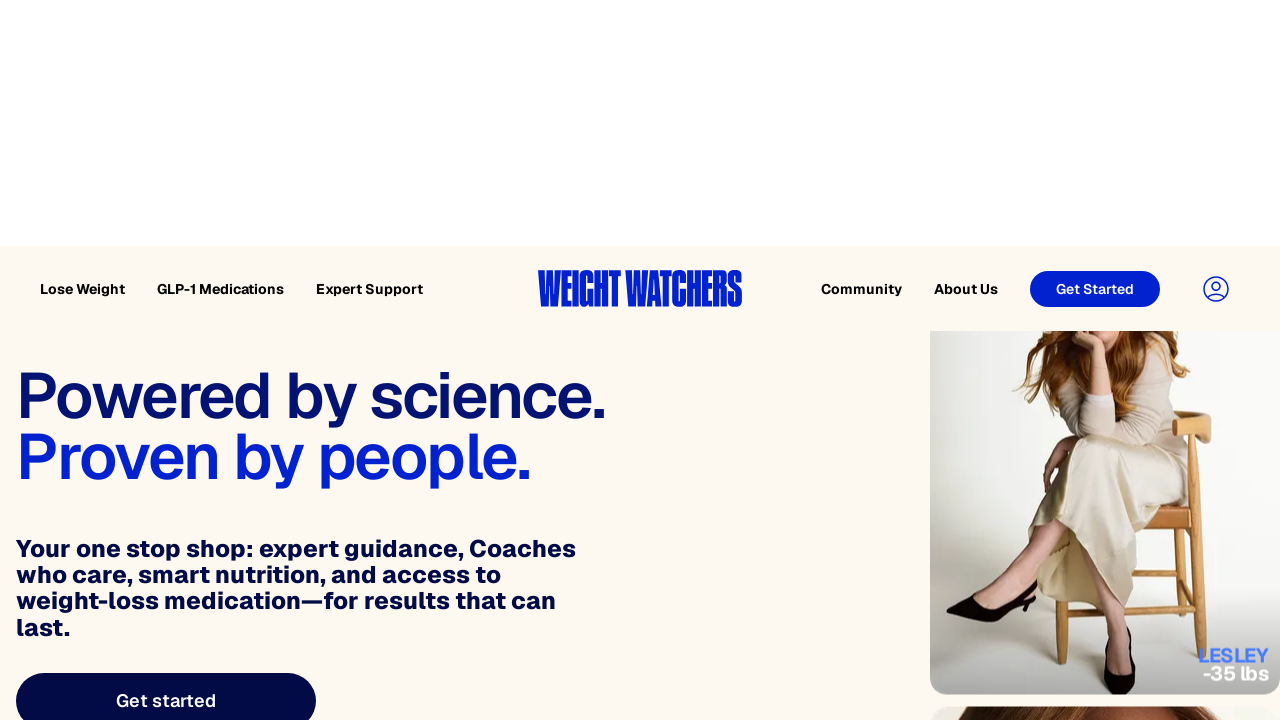

Waited 2 seconds after scrolling
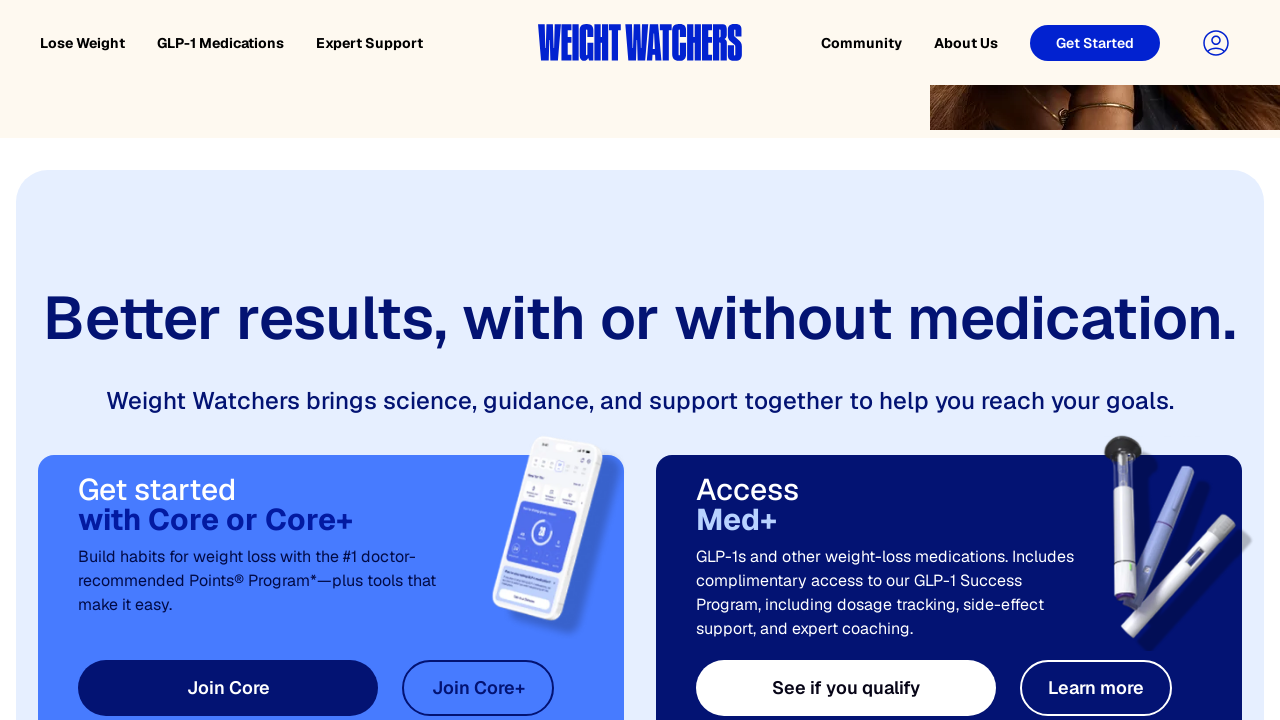

Waited 2 seconds after clicking studio link
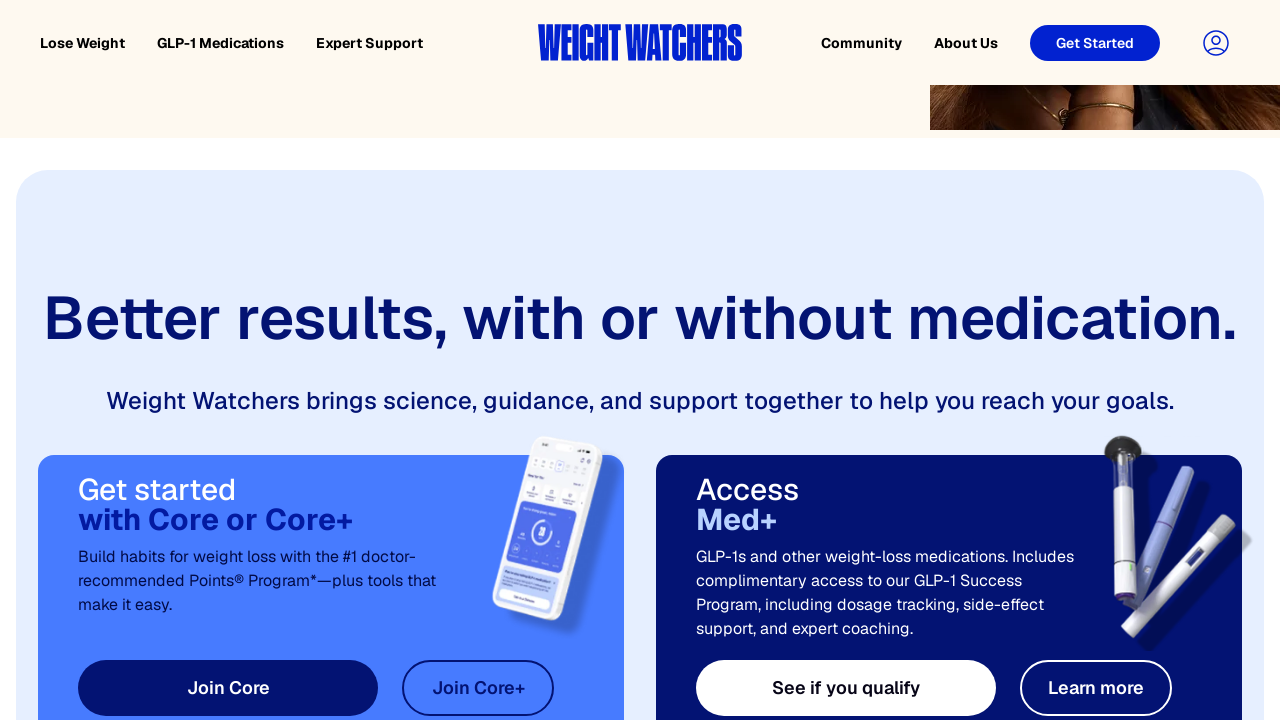

Navigated to WeightWatchers homepage for zip code iteration 1
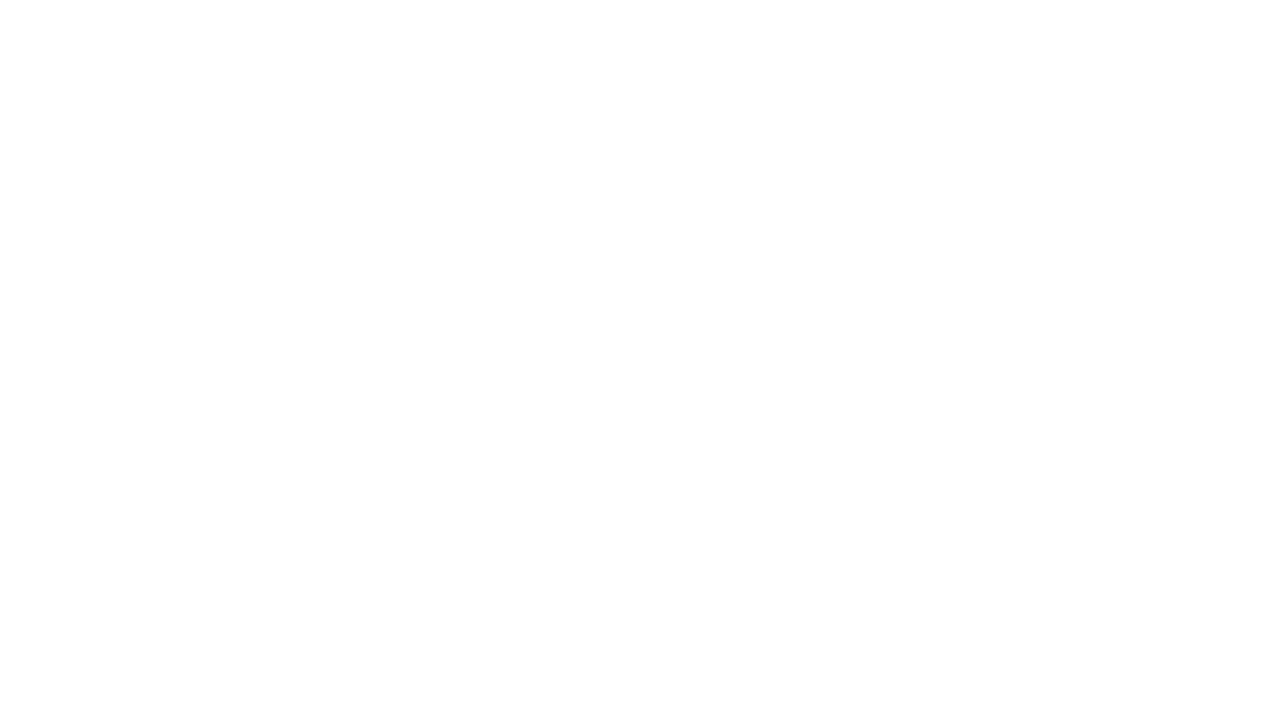

Waited for page to reach networkidle state
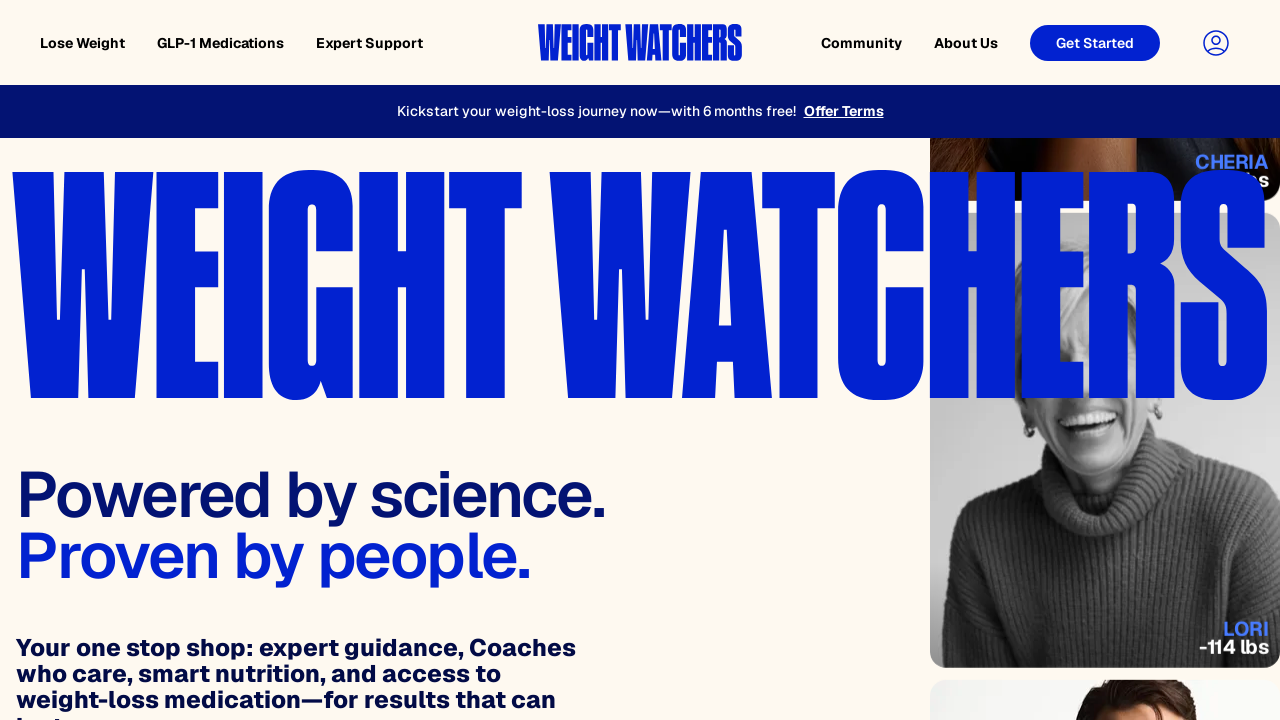

Failed to click location icon (timeout or element not found) on [icon='location']
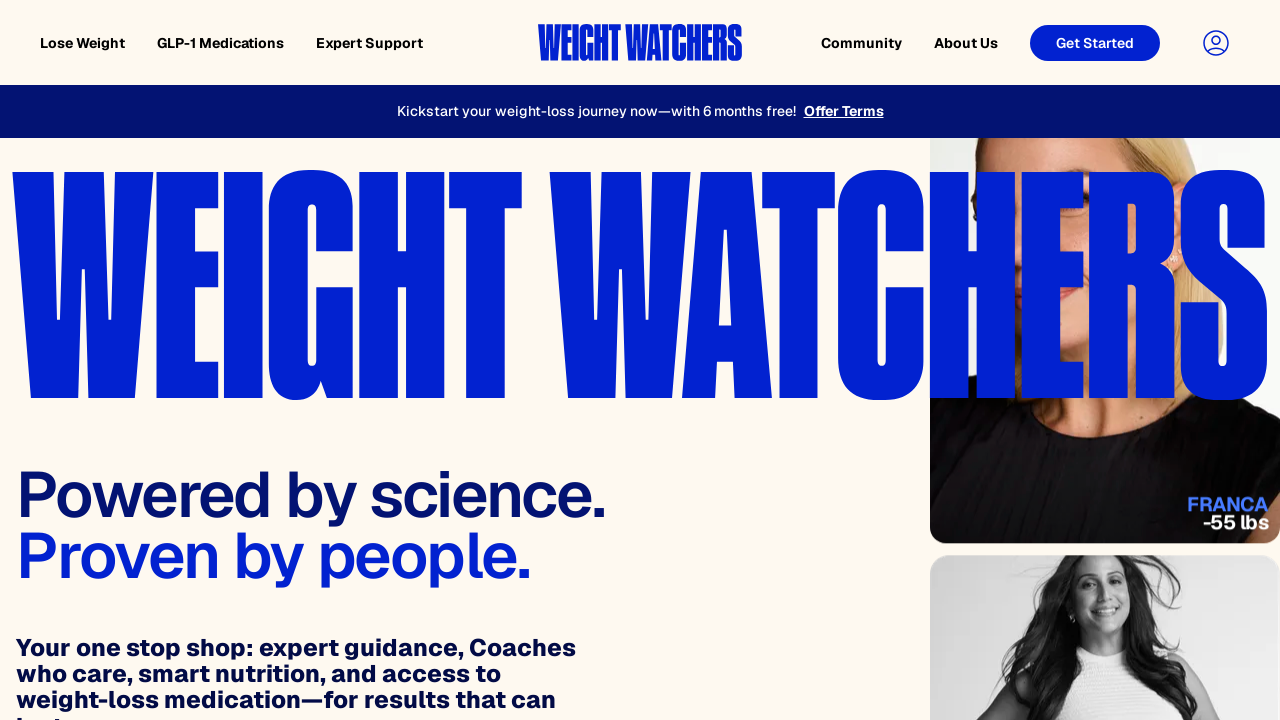

Failed to click In-Person option (timeout or element not found) on .iconWrapper-1dvW4
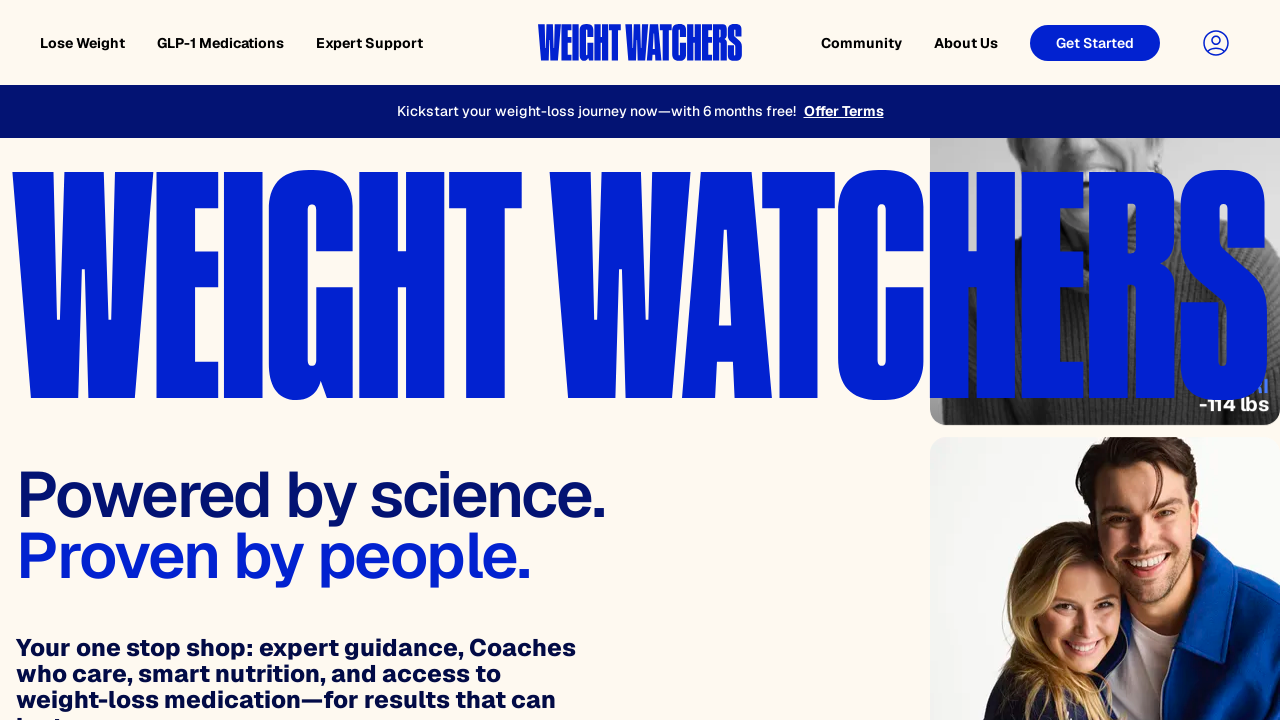

Failed to fill location search field with zip code 11375 on [title='location-search']
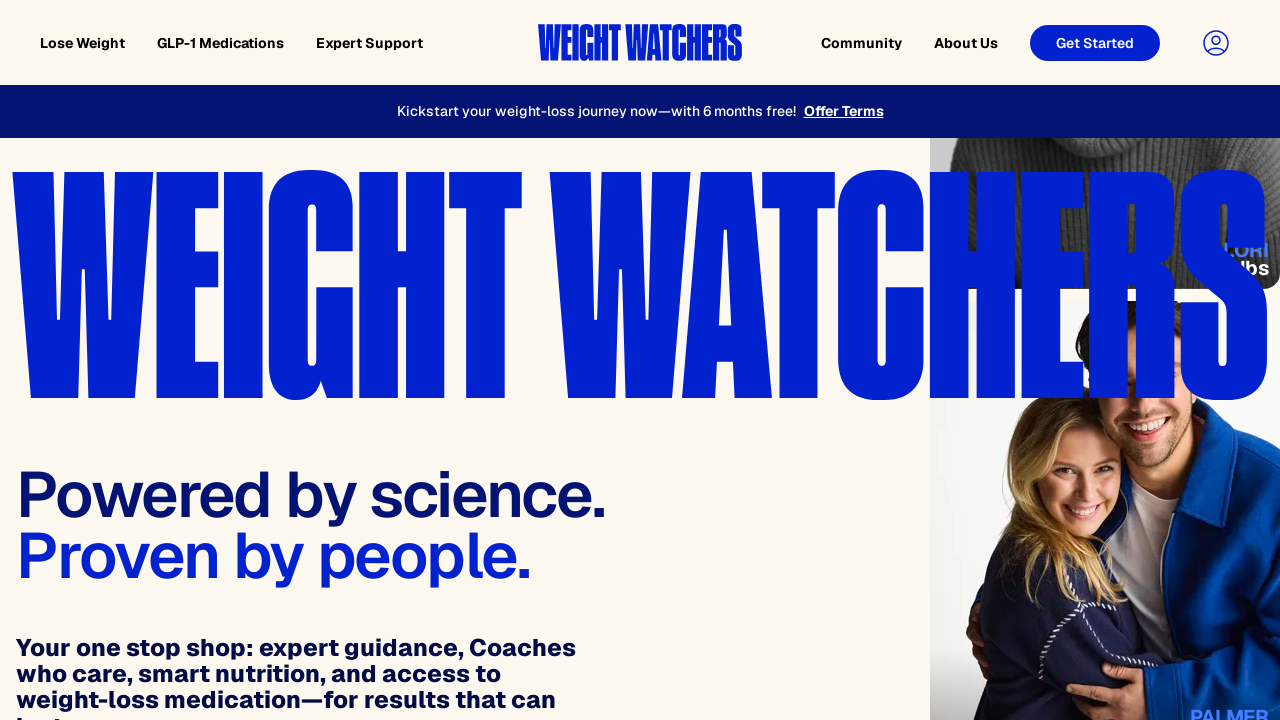

Failed to click Submit button (timeout or element not found) on [aria-label='Submit']
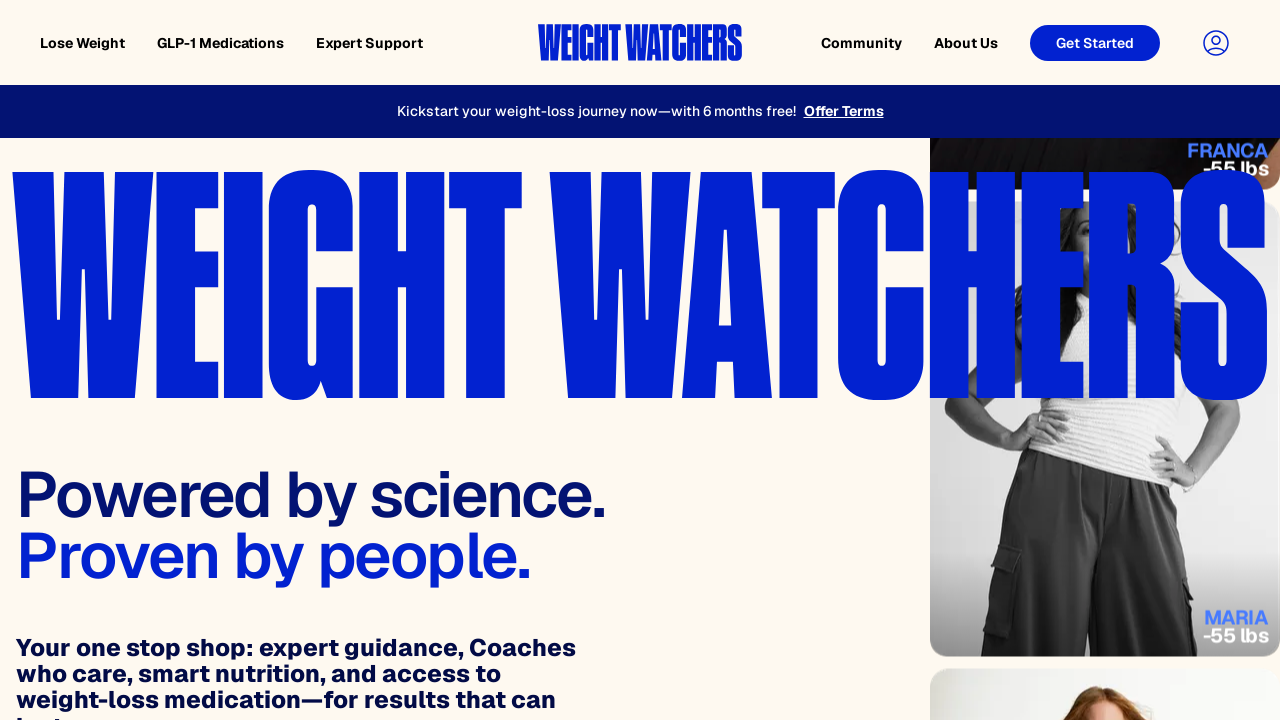

Scrolled down 800 pixels to see studio links
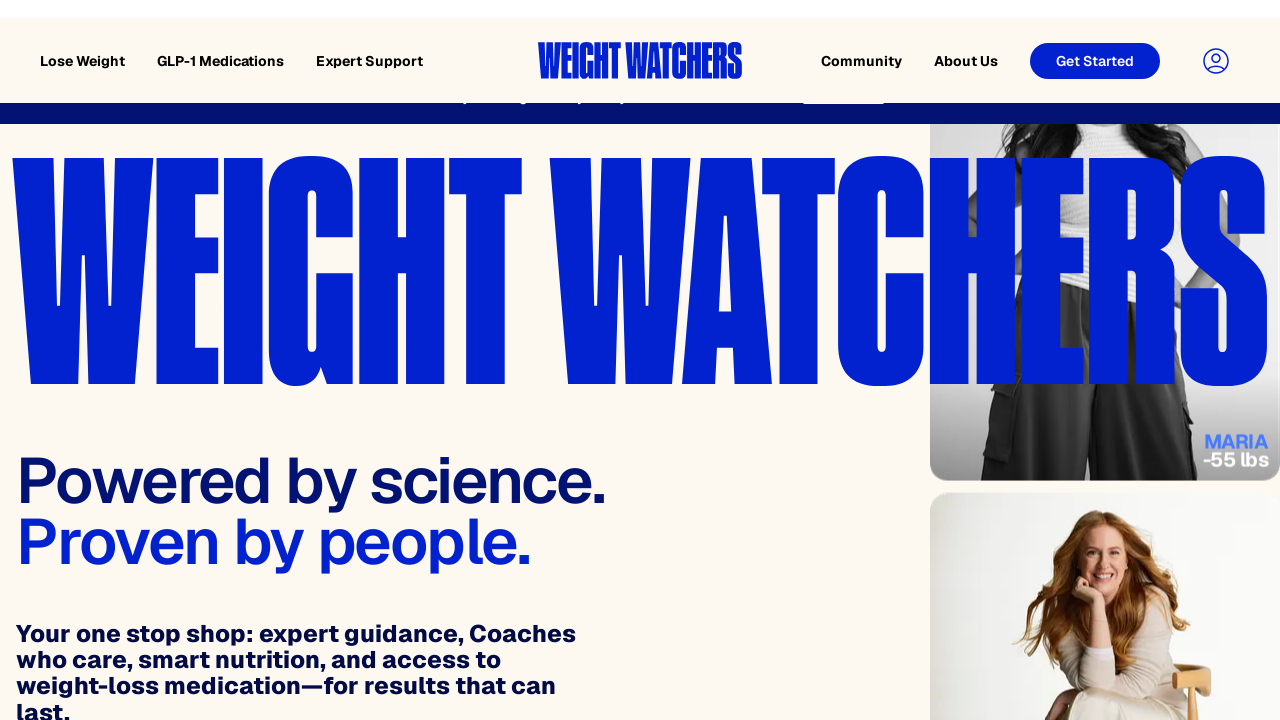

Waited 2 seconds after scrolling
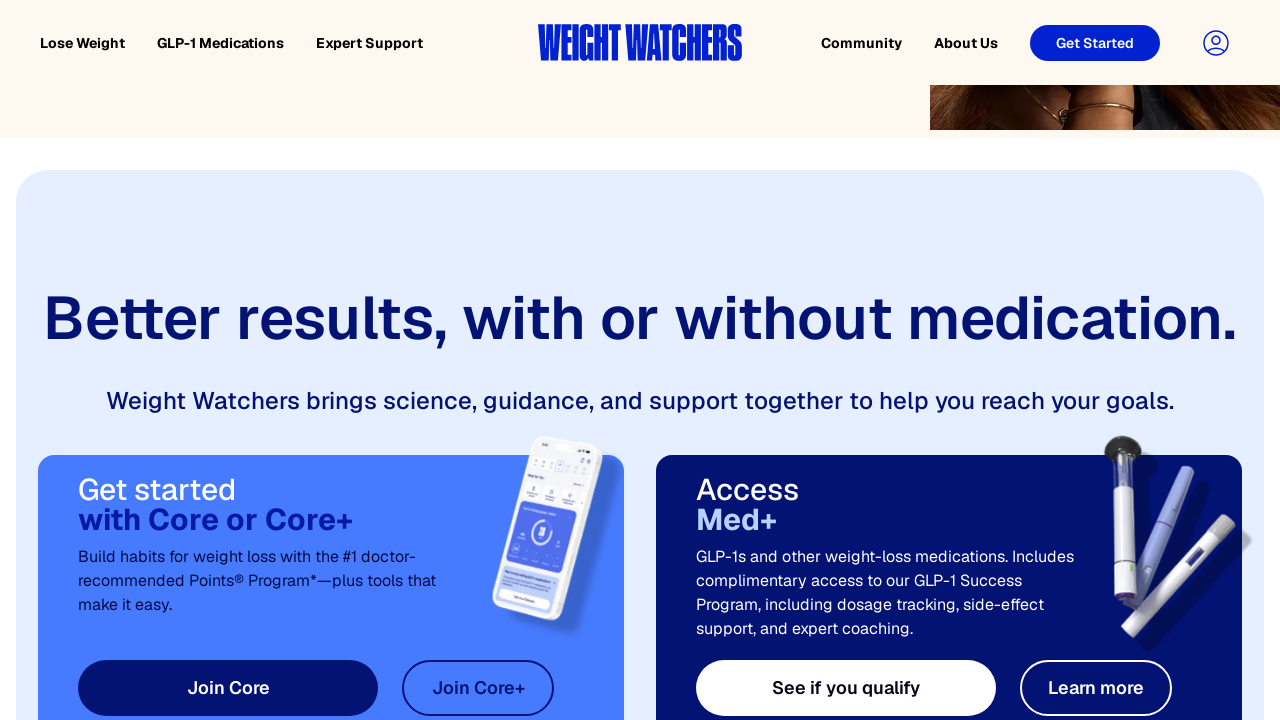

Waited 2 seconds after clicking studio link
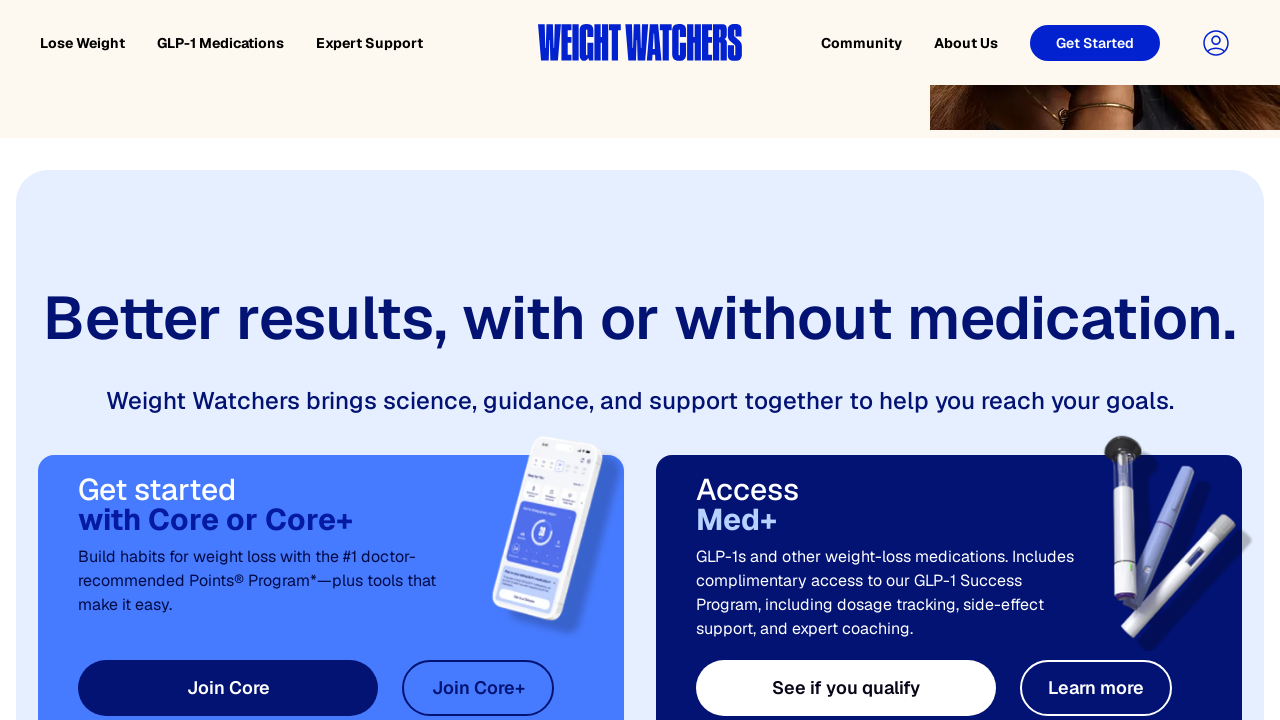

Navigated to WeightWatchers homepage for zip code iteration 2
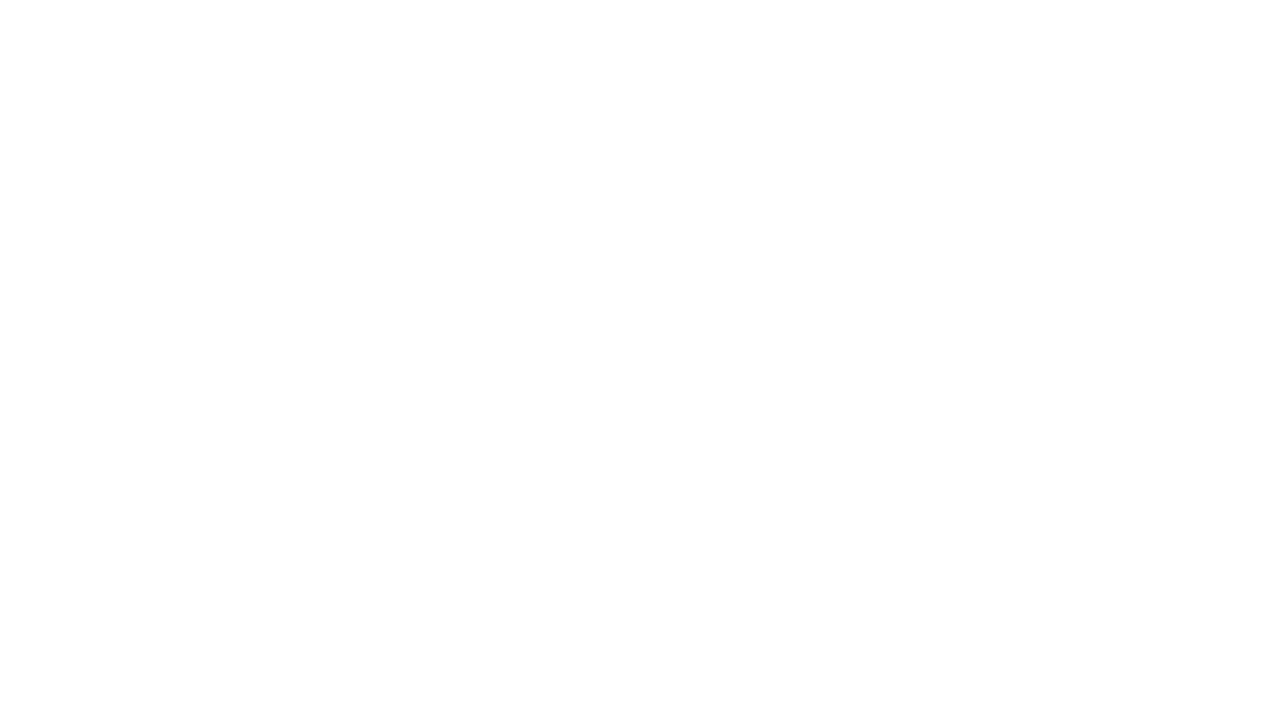

Waited for page to reach networkidle state
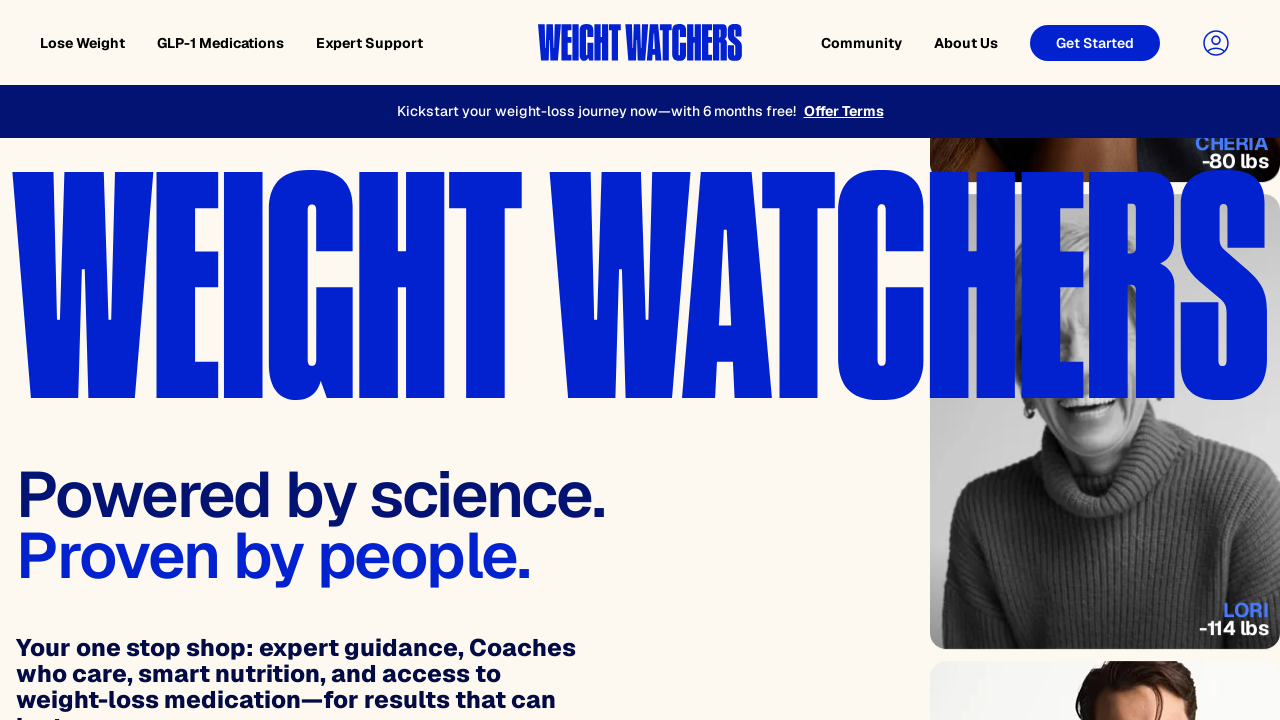

Failed to click location icon (timeout or element not found) on [icon='location']
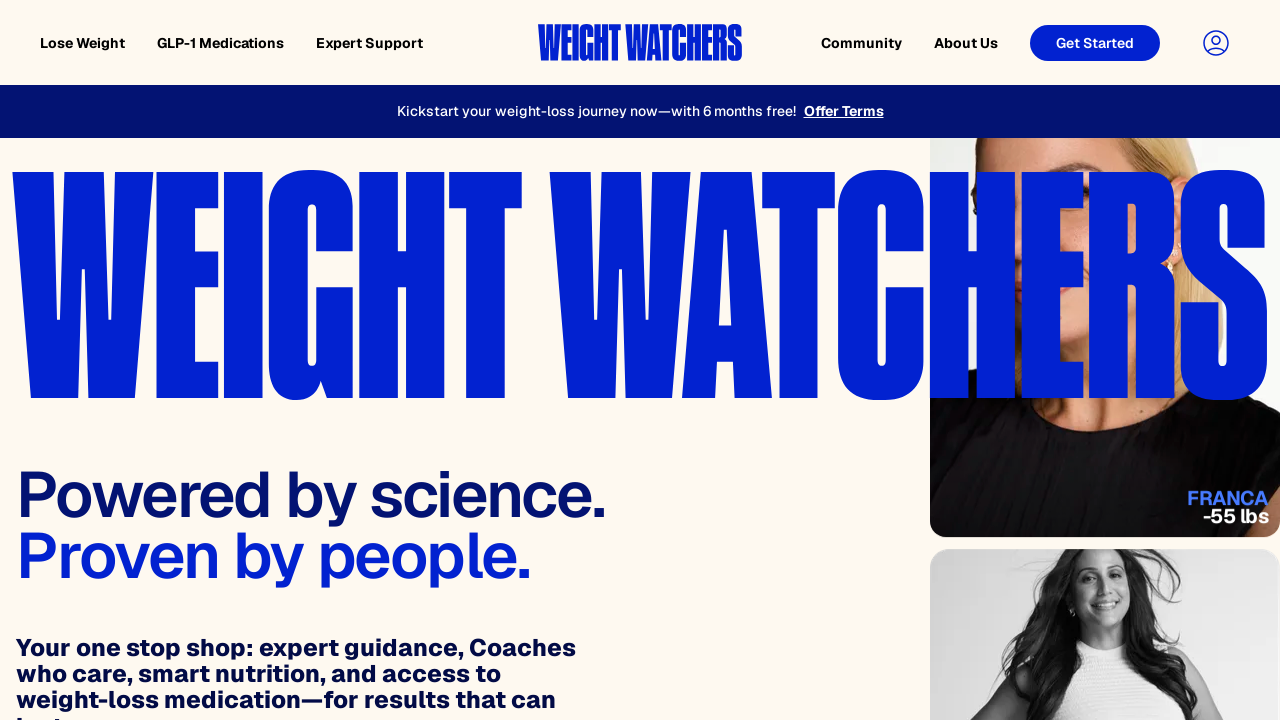

Failed to click In-Person option (timeout or element not found) on .iconWrapper-1dvW4
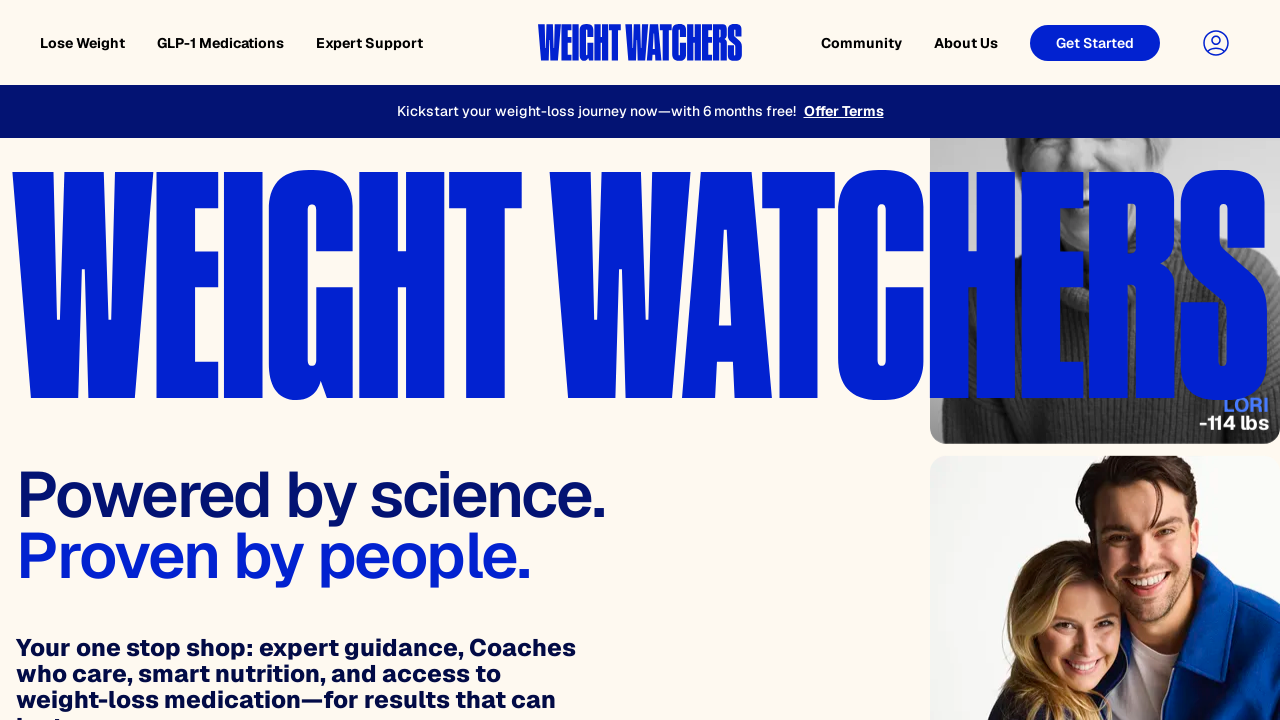

Failed to fill location search field with zip code 11370 on [title='location-search']
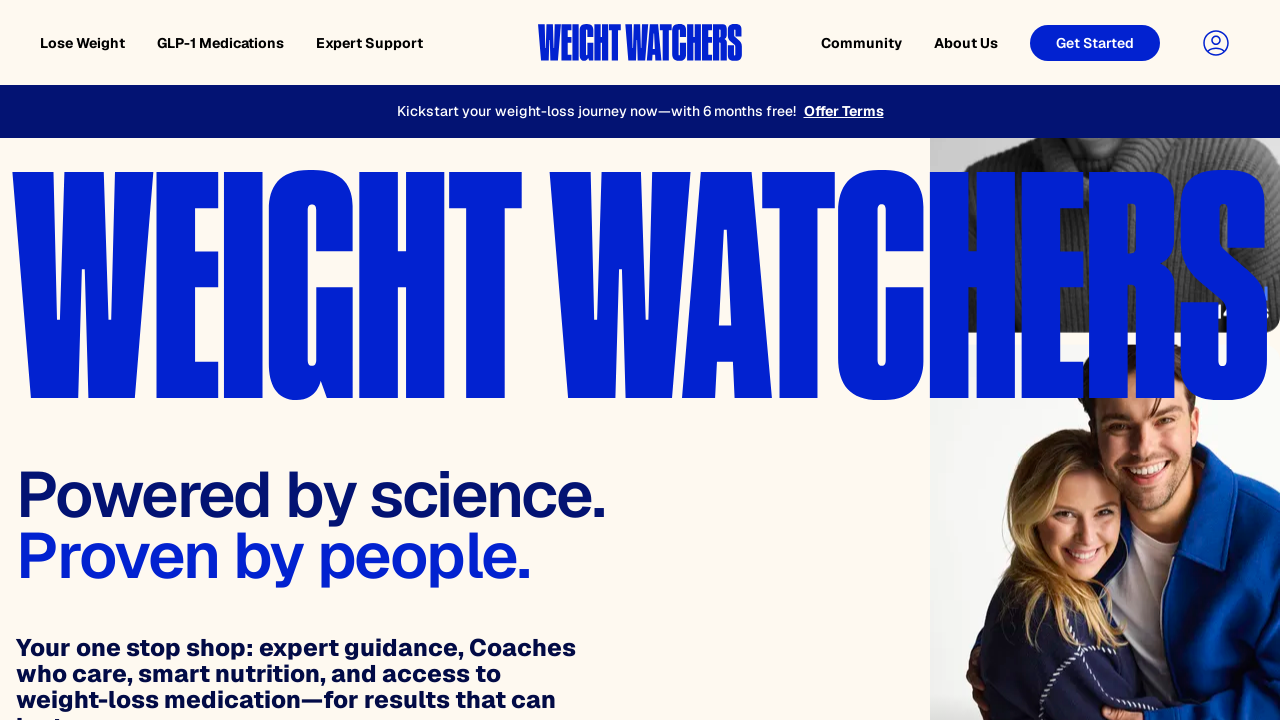

Failed to click Submit button (timeout or element not found) on [aria-label='Submit']
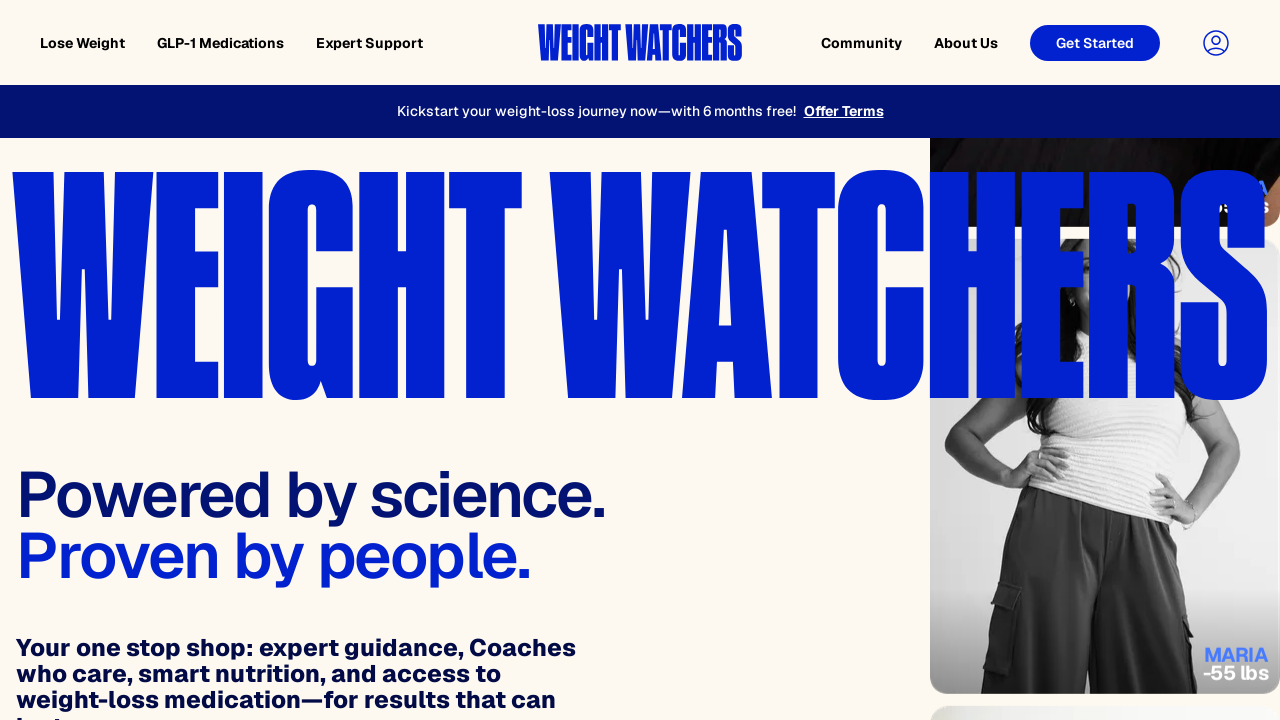

Scrolled down 800 pixels to see studio links
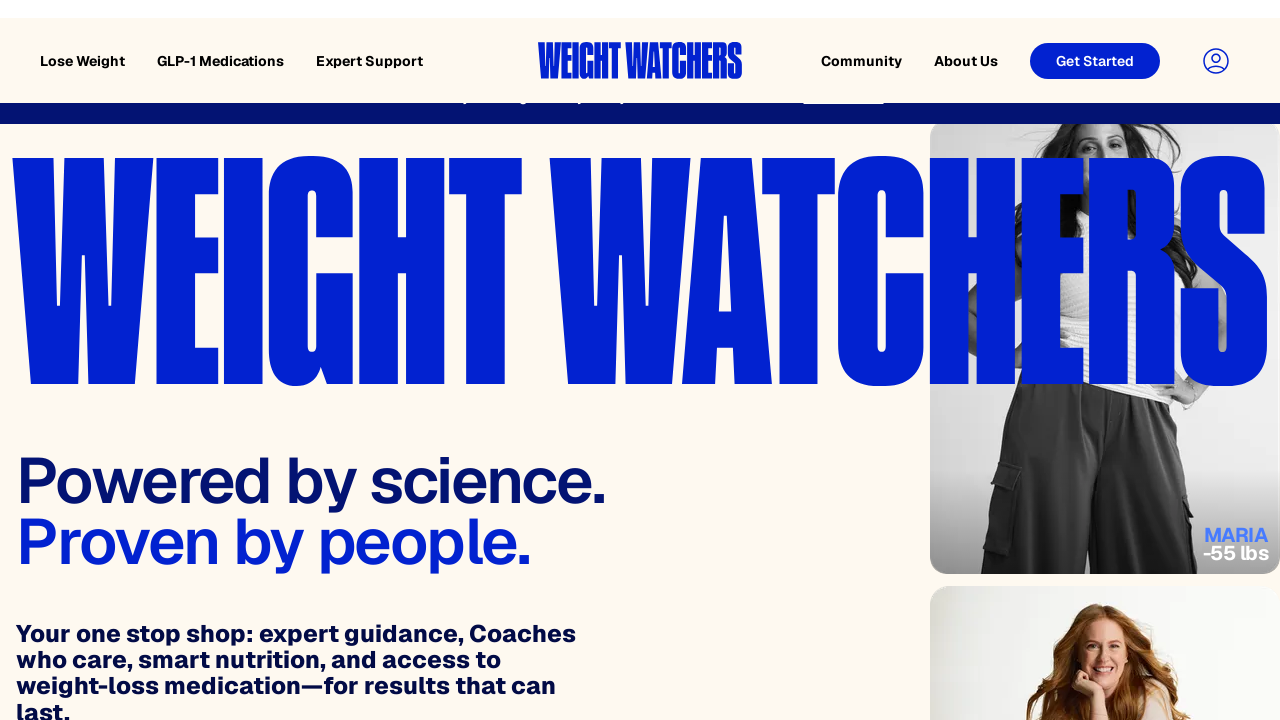

Waited 2 seconds after scrolling
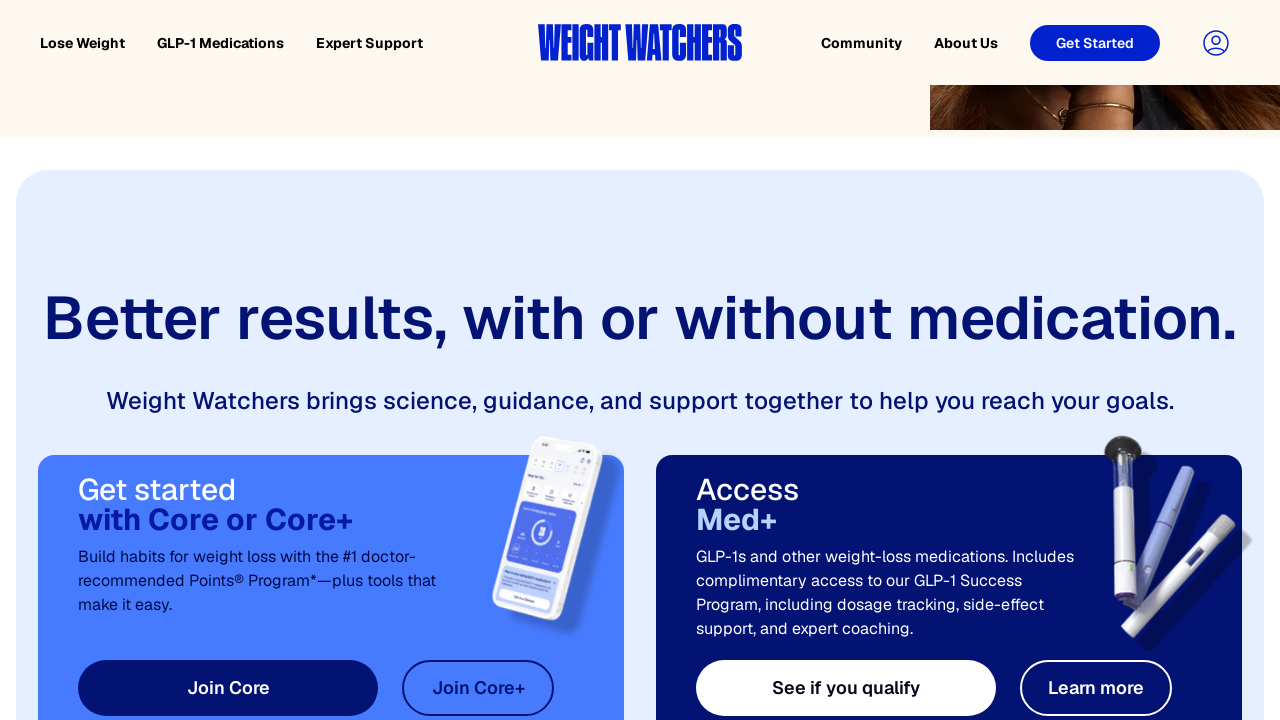

Waited 2 seconds after clicking studio link
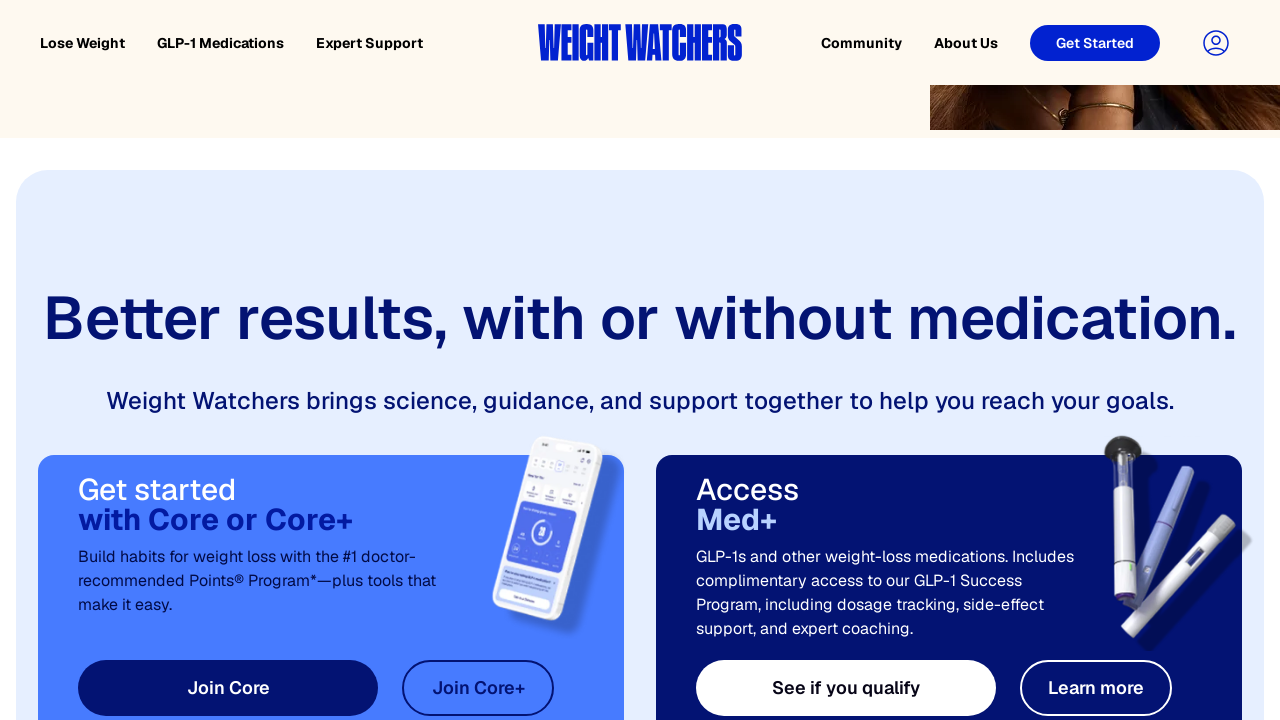

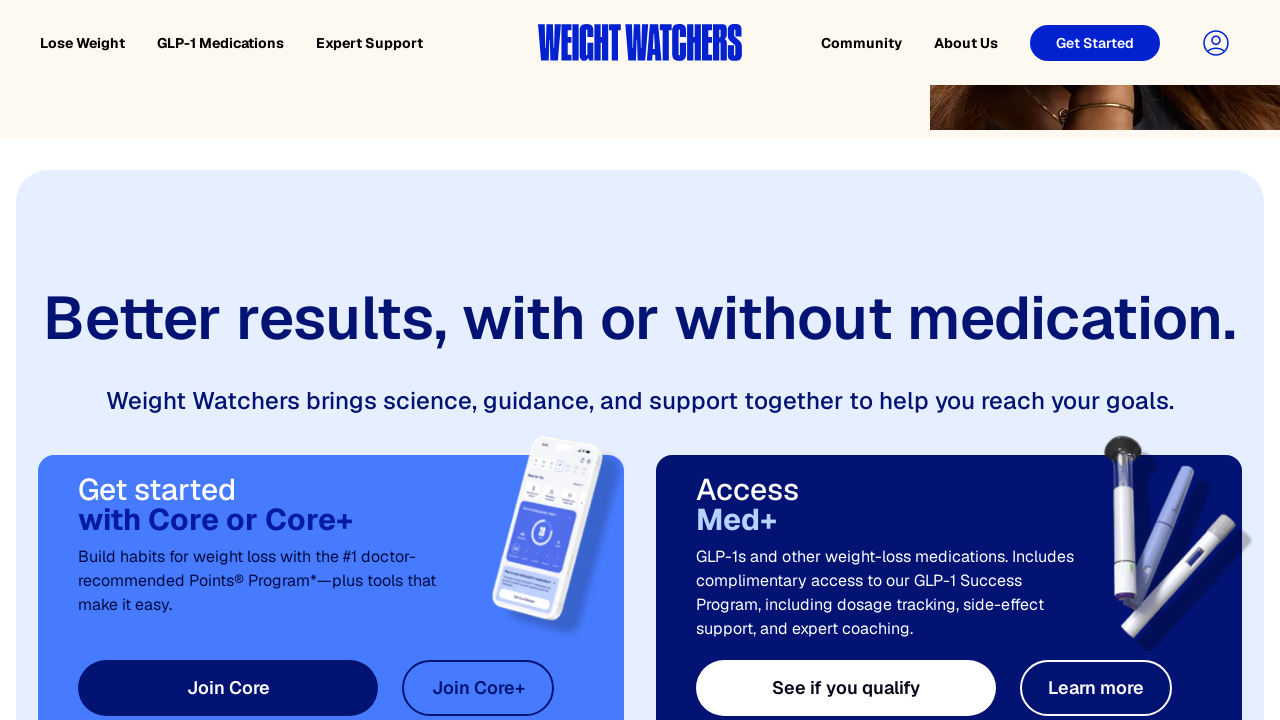